Tests W3Schools JavaScript prompt example by switching to an iframe, clicking the "Try it" button, and handling the resulting alert dialog

Starting URL: https://www.w3schools.com/js/tryit.asp?filename=tryjs_prompt

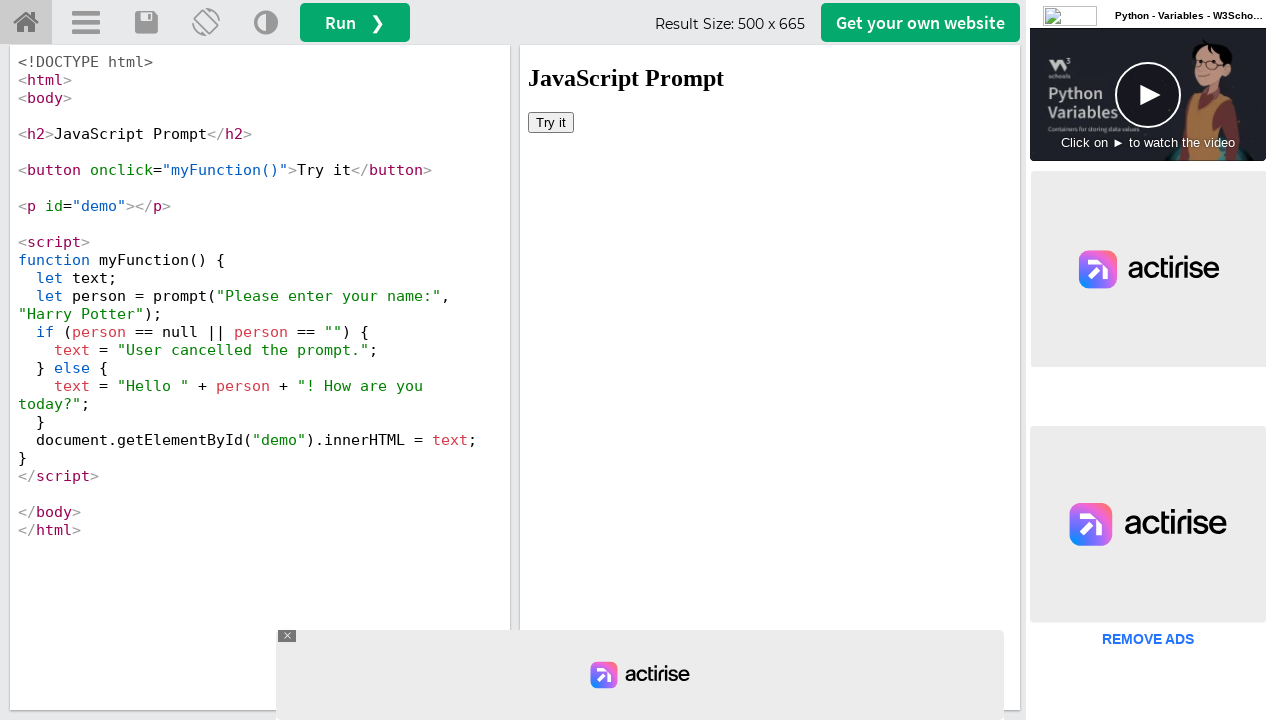

Located iframe with id 'iframeResult'
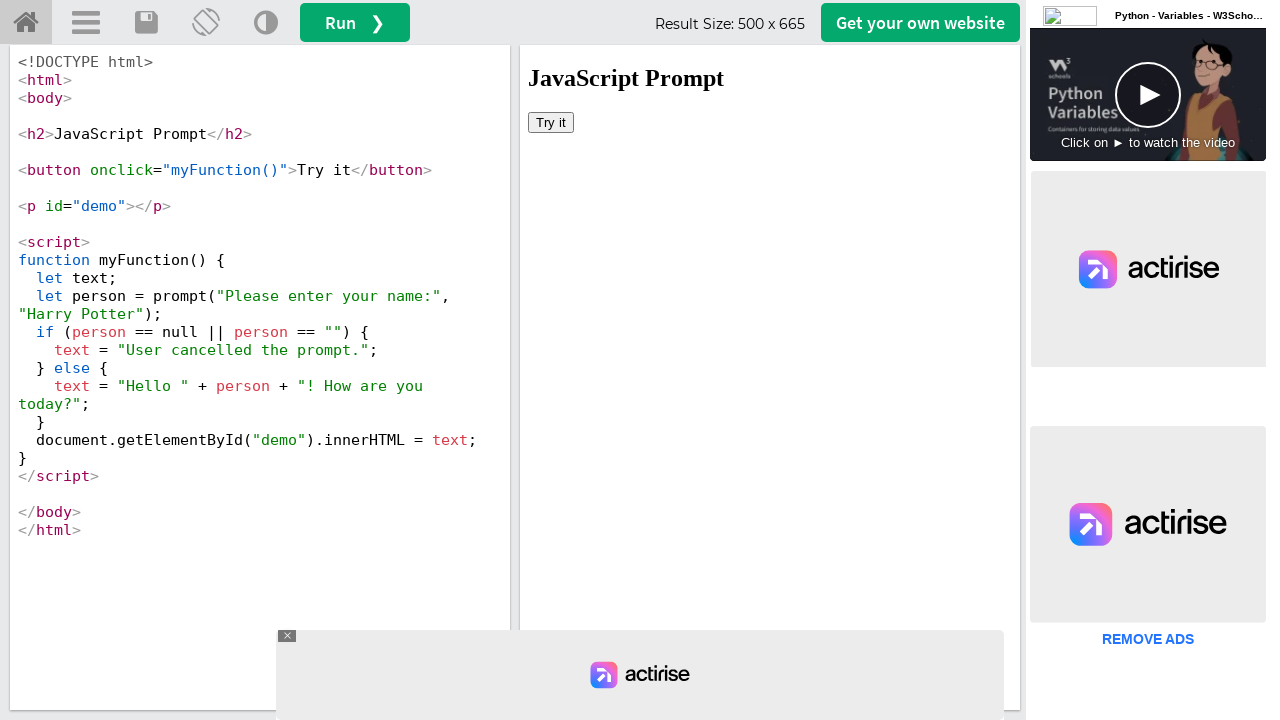

Clicked 'Try it' button inside iframe at (551, 122) on iframe[id='iframeResult'] >> internal:control=enter-frame >> xpath=//button[text
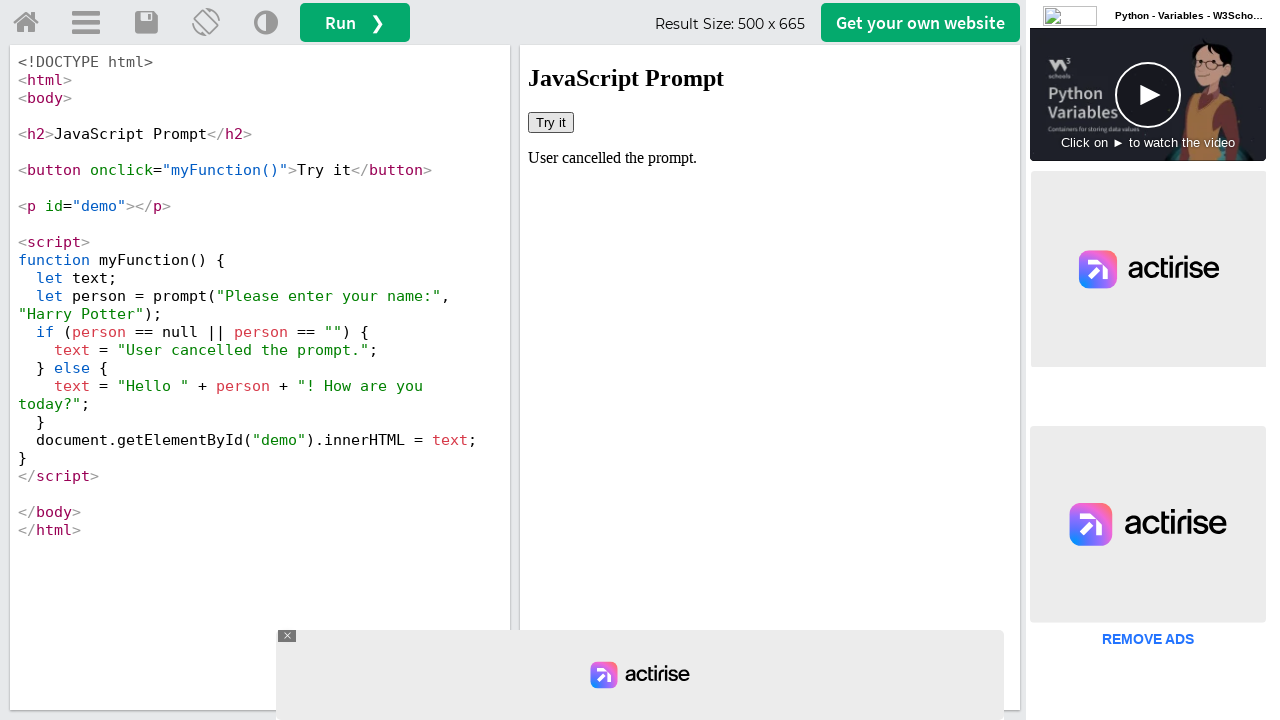

Set up dialog handler to accept prompt with 'John Doe'
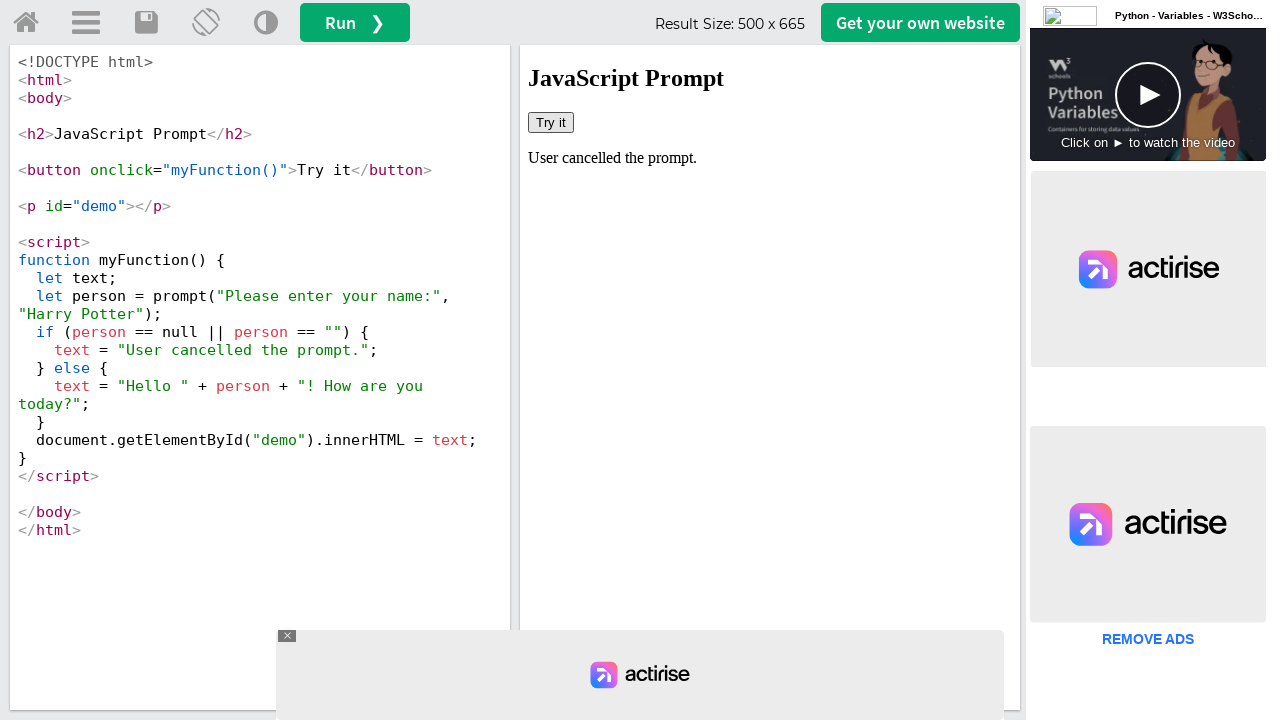

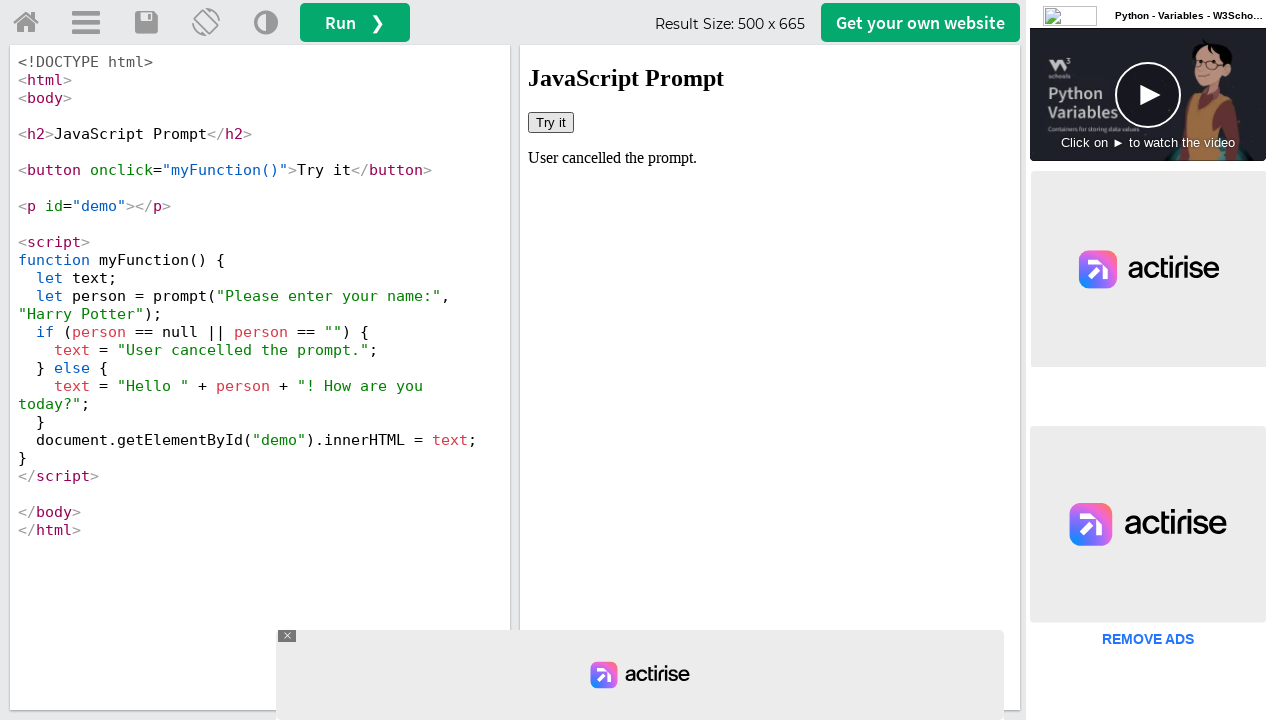